Tests that the counter displays the correct number of todo items as they are added

Starting URL: https://demo.playwright.dev/todomvc

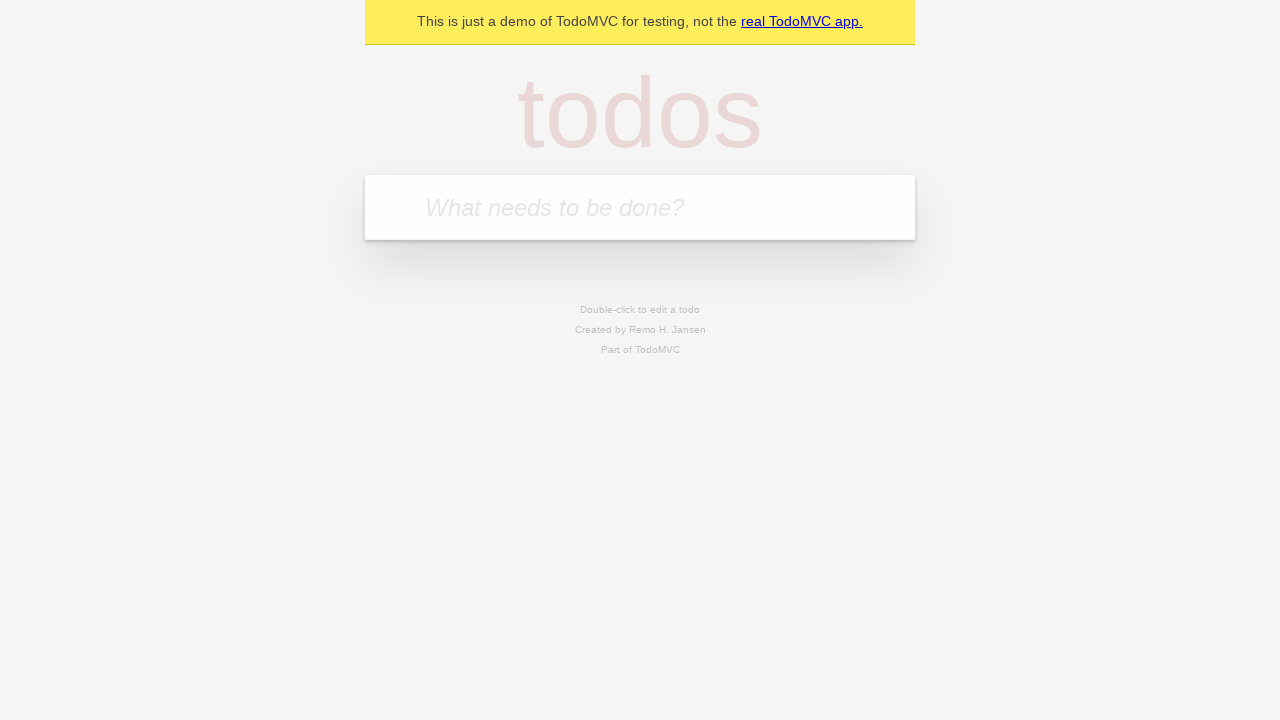

Located the todo input field
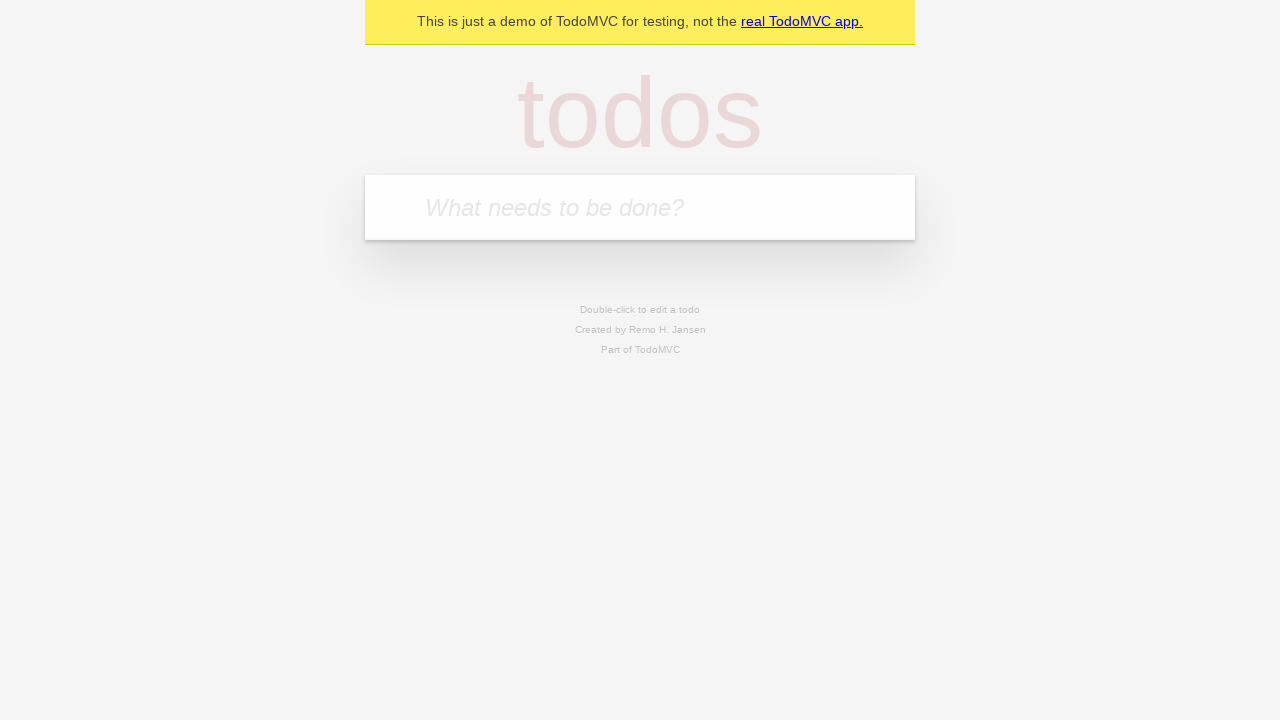

Filled todo input with 'buy some cheese' on internal:attr=[placeholder="What needs to be done?"i]
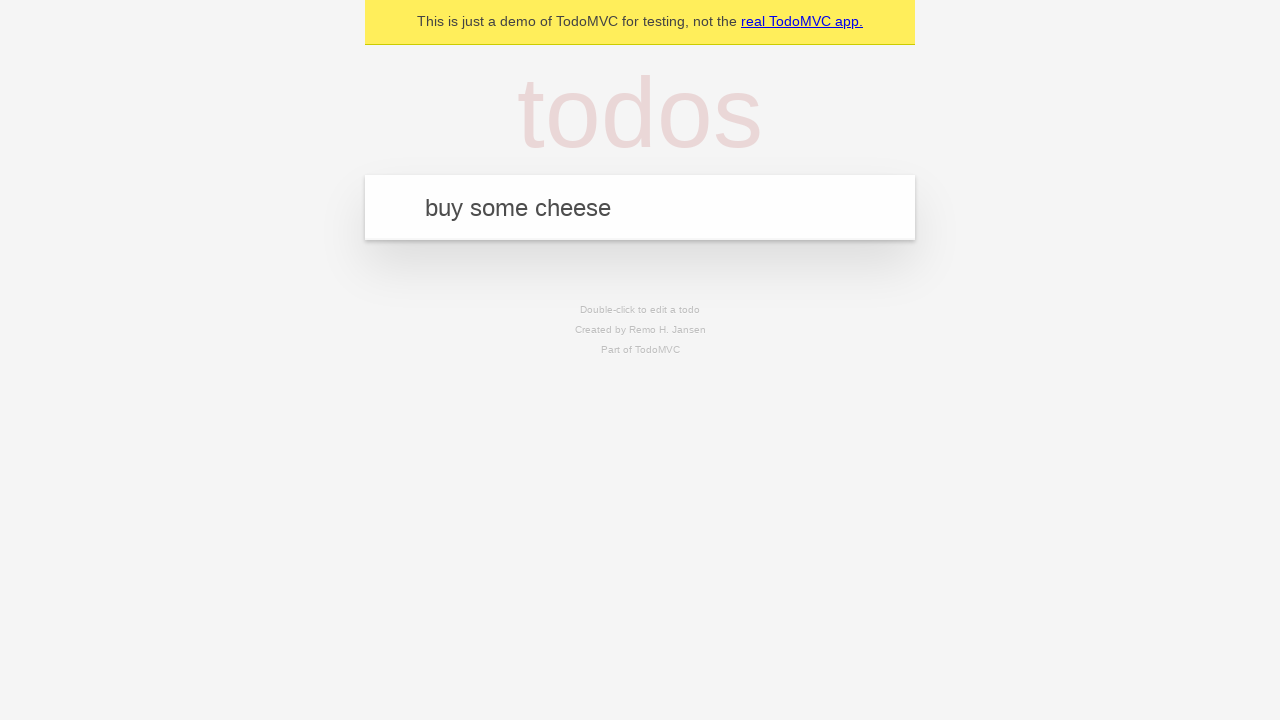

Pressed Enter to add first todo item on internal:attr=[placeholder="What needs to be done?"i]
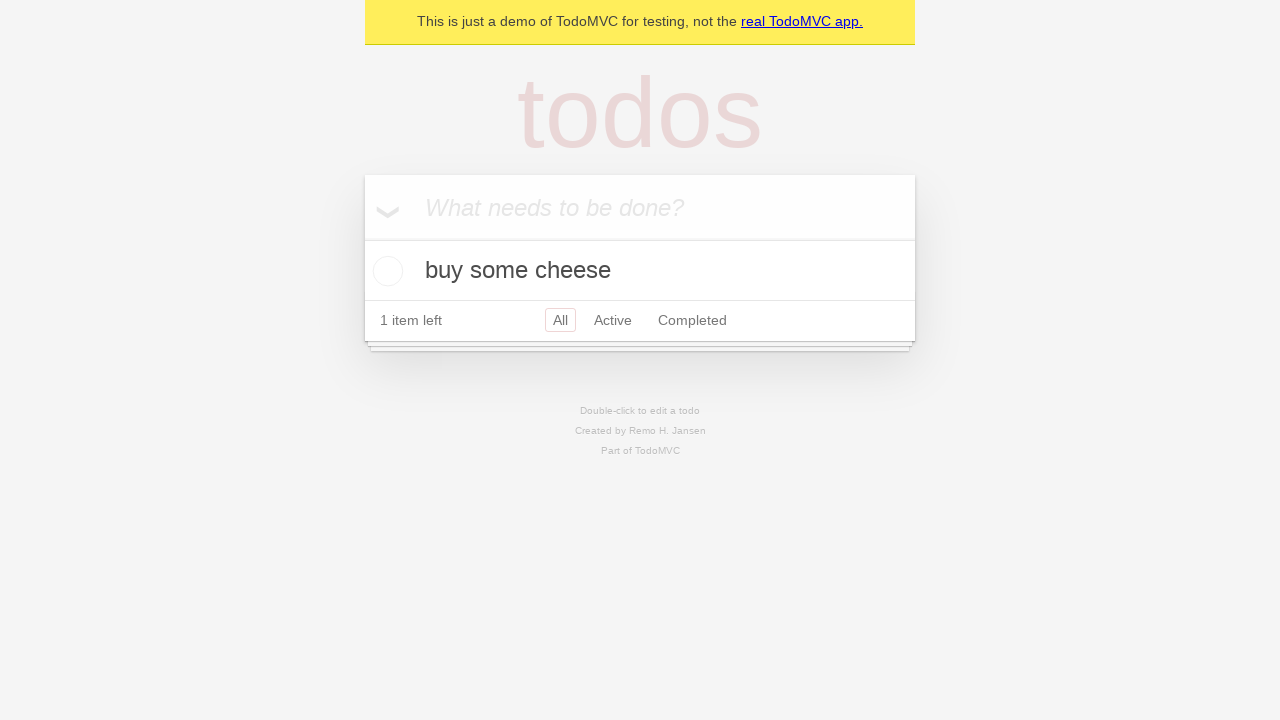

Todo counter element appeared and loaded
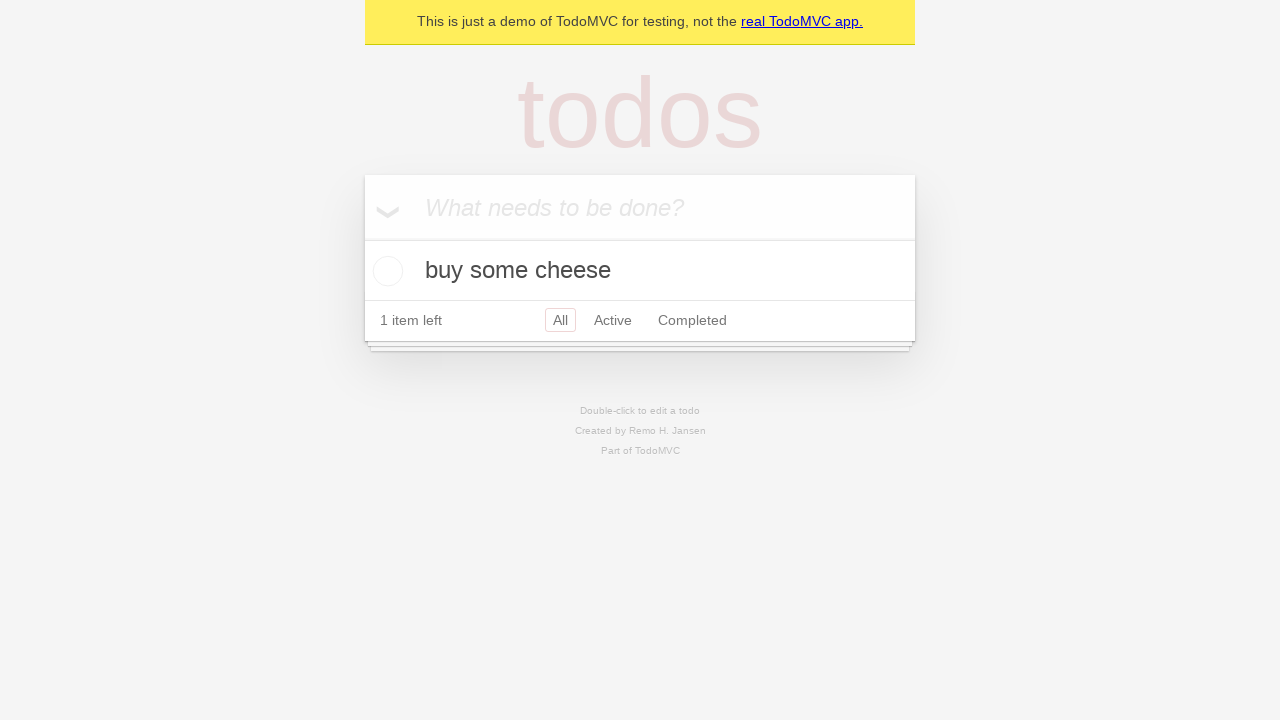

Filled todo input with 'feed the cat' on internal:attr=[placeholder="What needs to be done?"i]
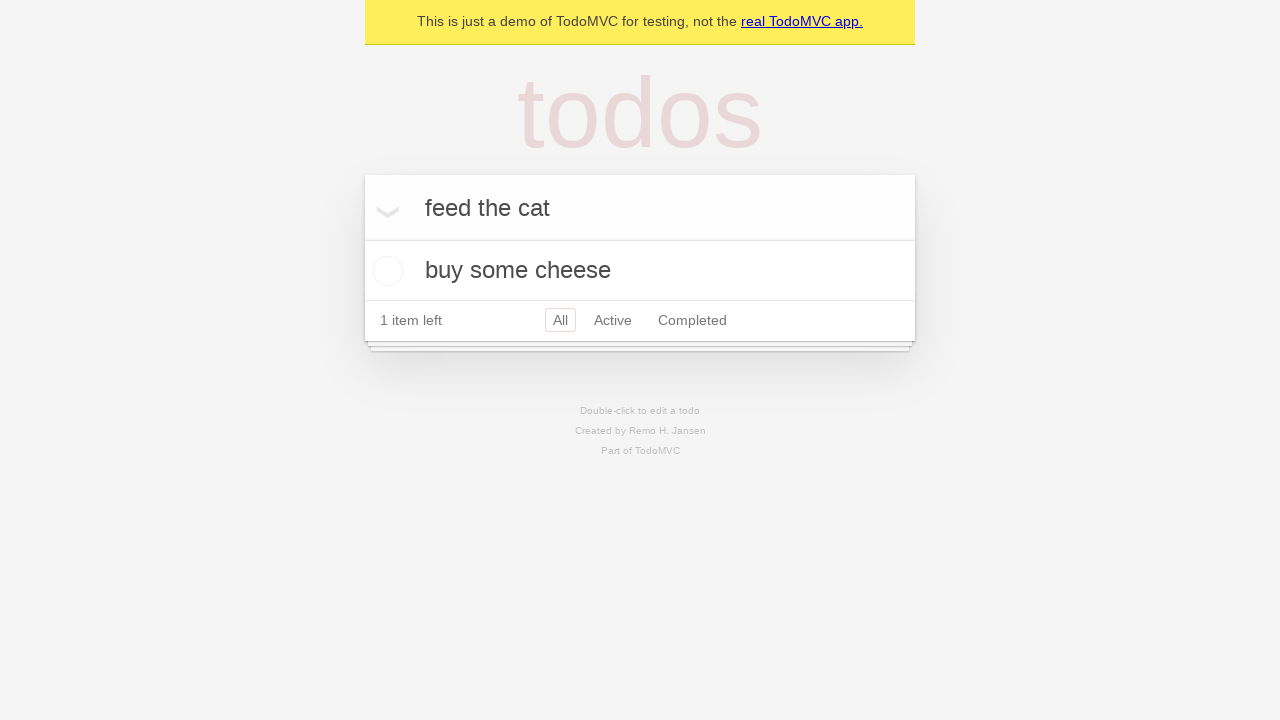

Pressed Enter to add second todo item on internal:attr=[placeholder="What needs to be done?"i]
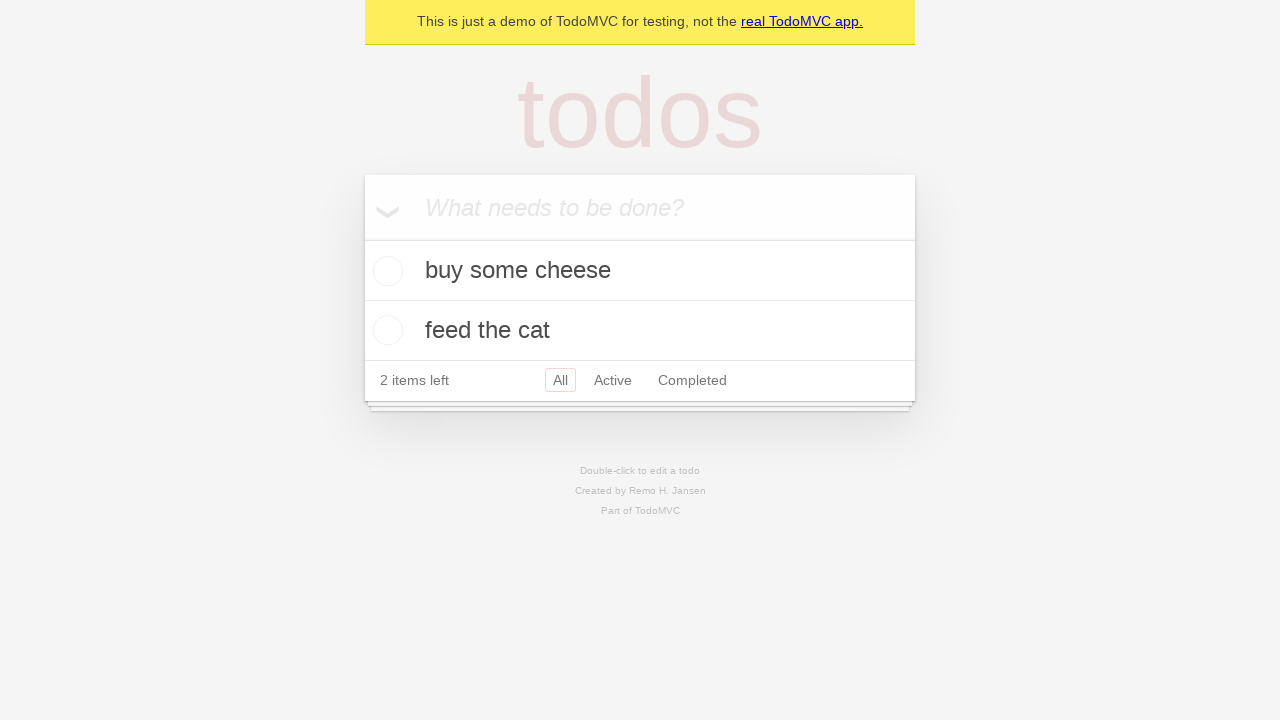

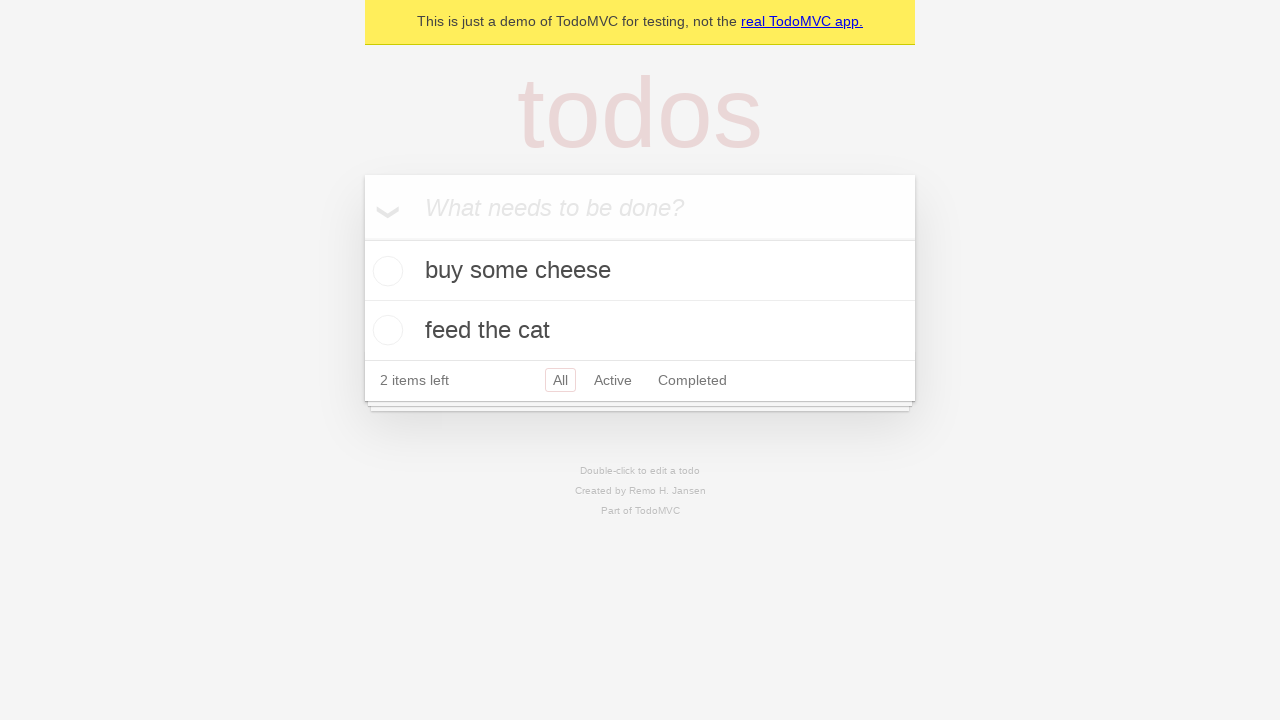